Tests link functionality by counting links in the page, footer, and first footer column, then opens each link in the first column in new tabs and verifies they load

Starting URL: http://www.qaclickacademy.com/practice.php

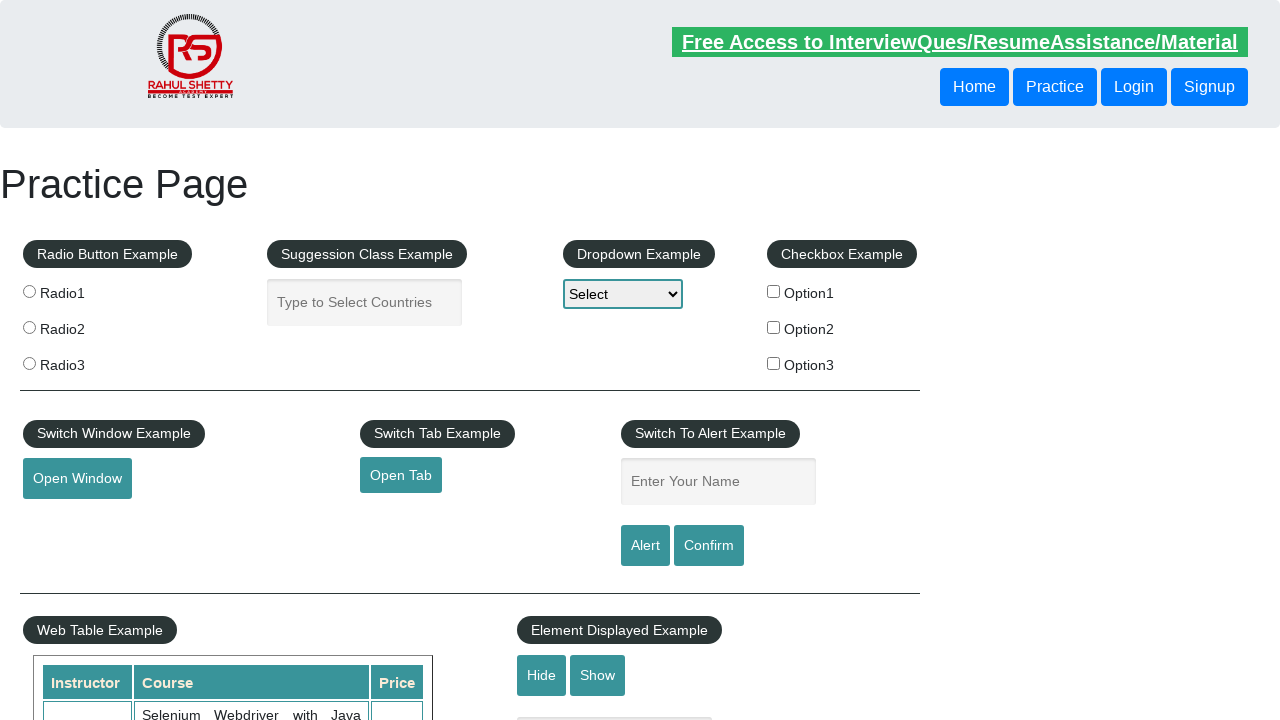

Counted total links on page: 27
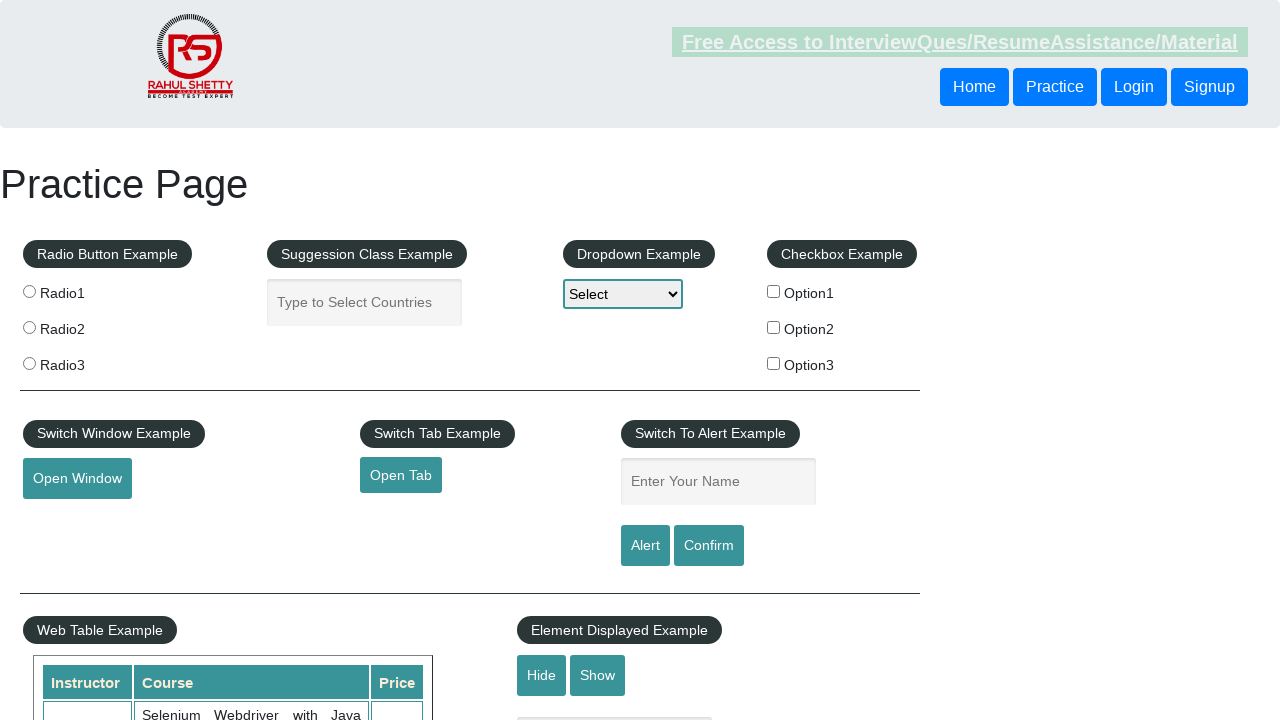

Counted links in footer section: 20
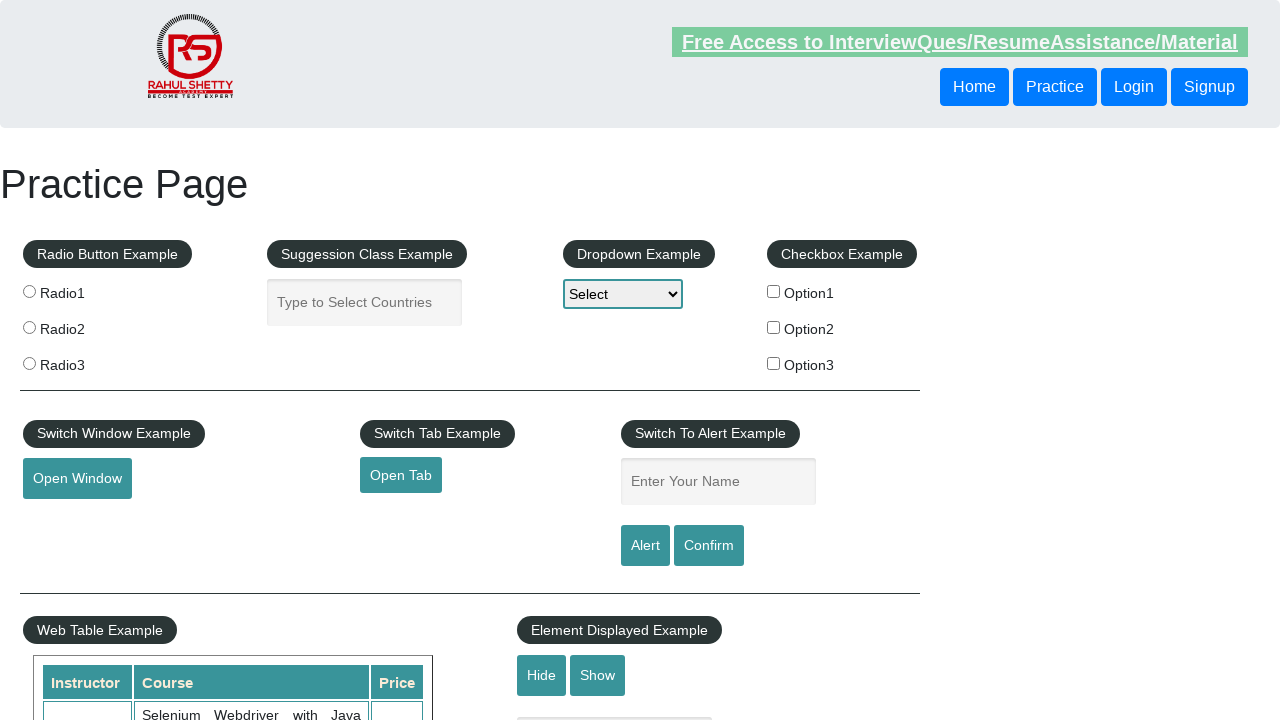

Counted links in first footer column: 5
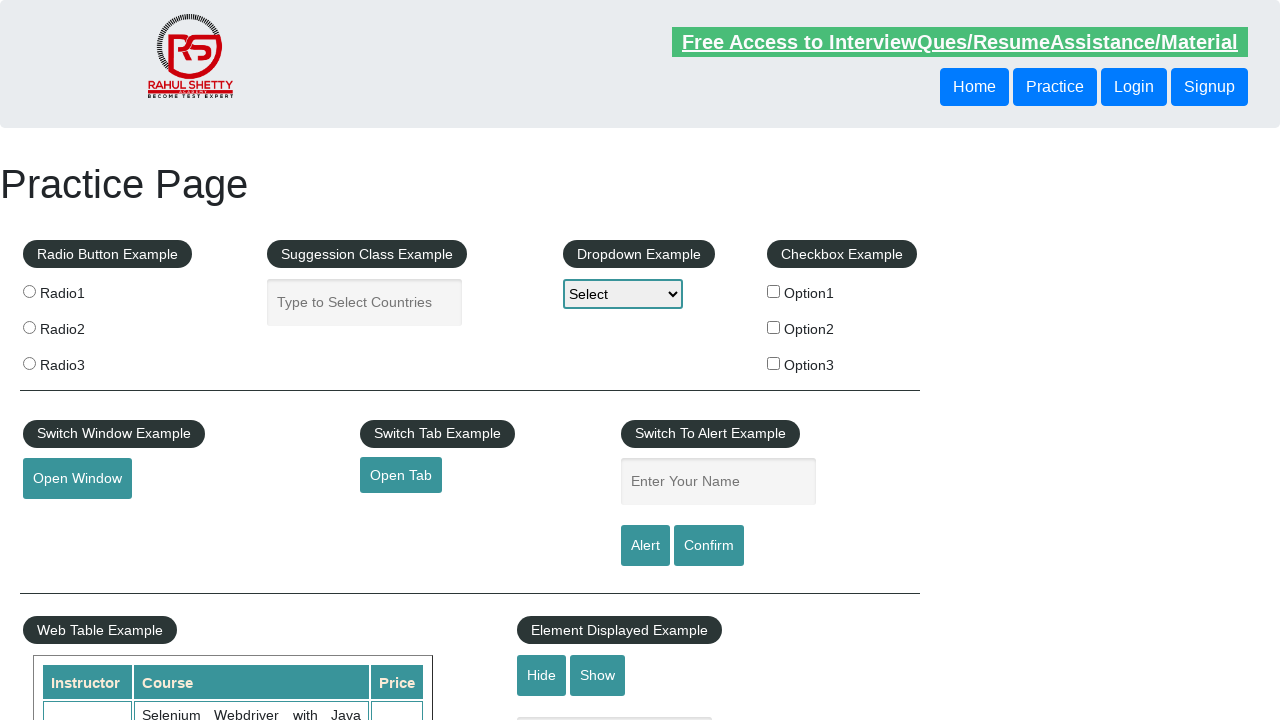

Retrieved all links from first footer column
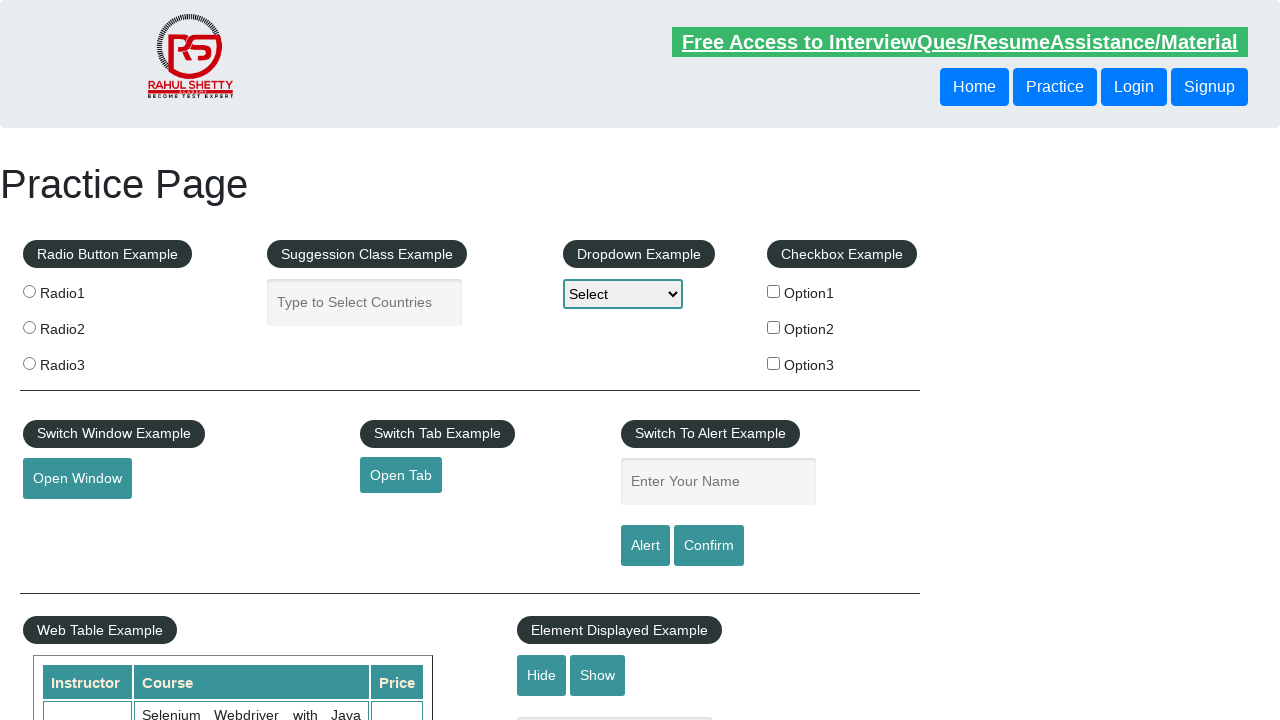

Retrieved href from footer link 1: http://www.restapitutorial.com/
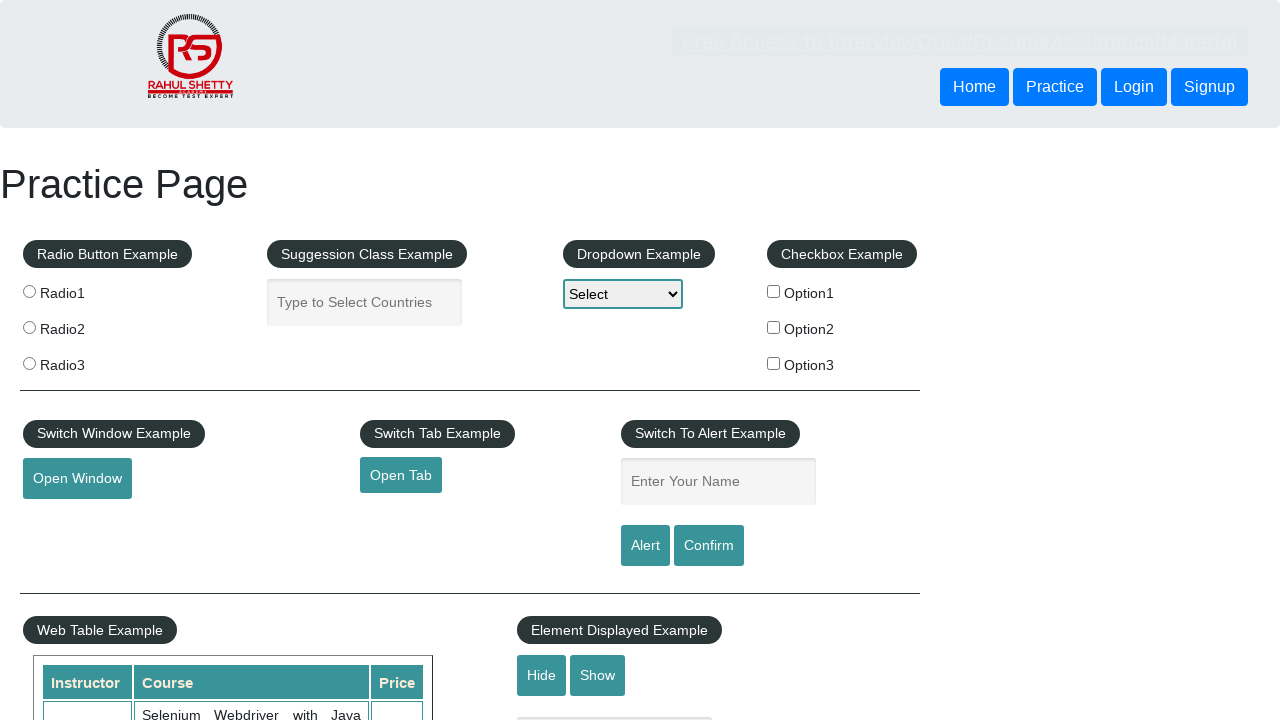

Created new page/tab for link 1
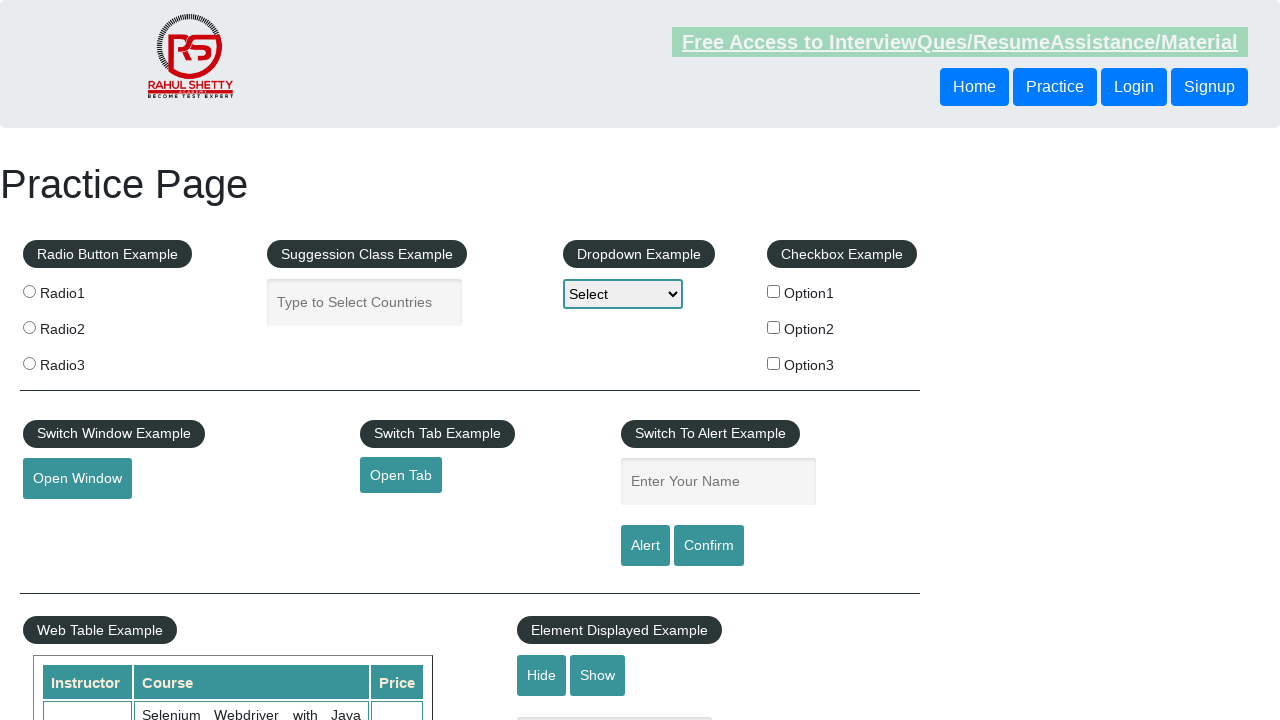

Navigated to URL: http://www.restapitutorial.com/
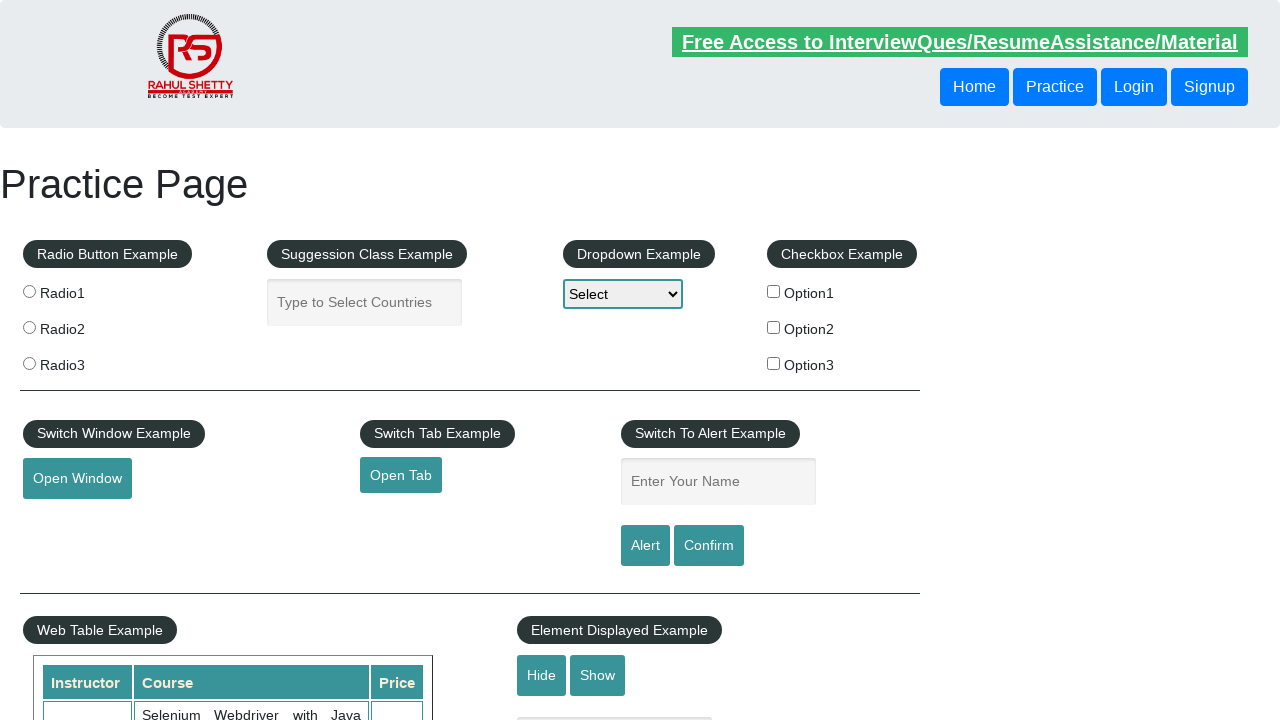

Opened page title: REST API Tutorial
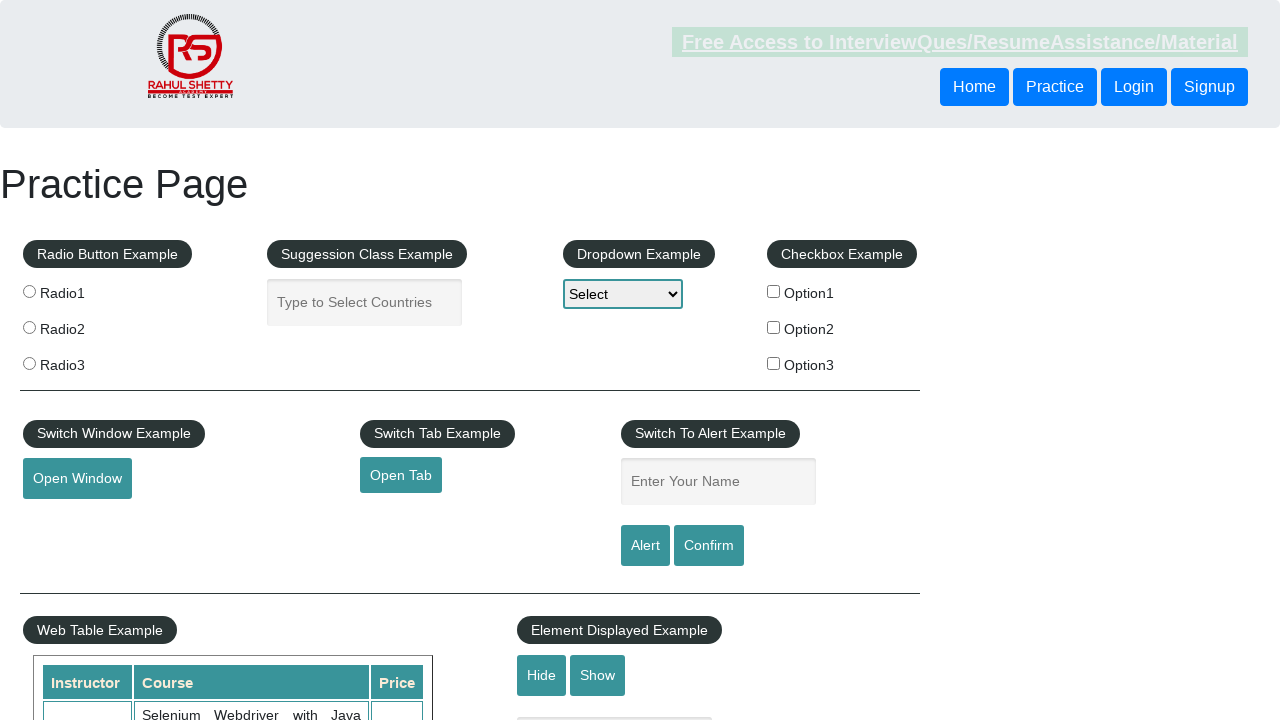

Retrieved href from footer link 2: https://www.soapui.org/
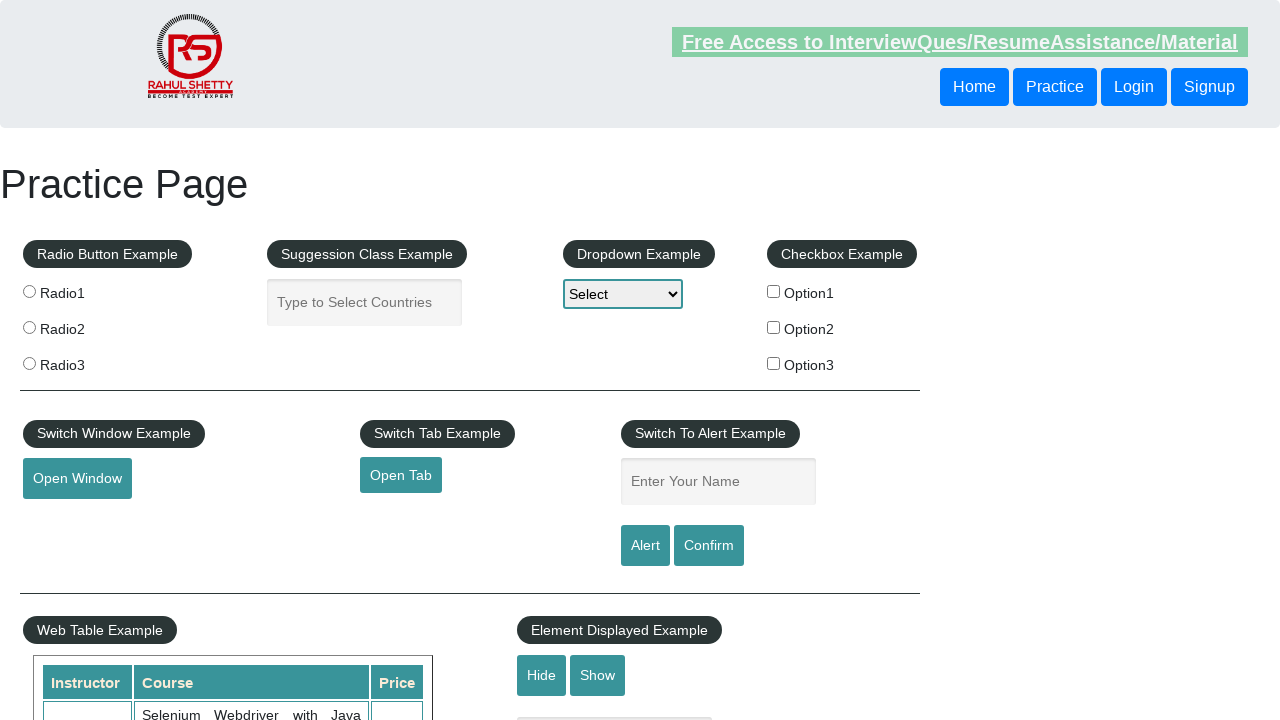

Created new page/tab for link 2
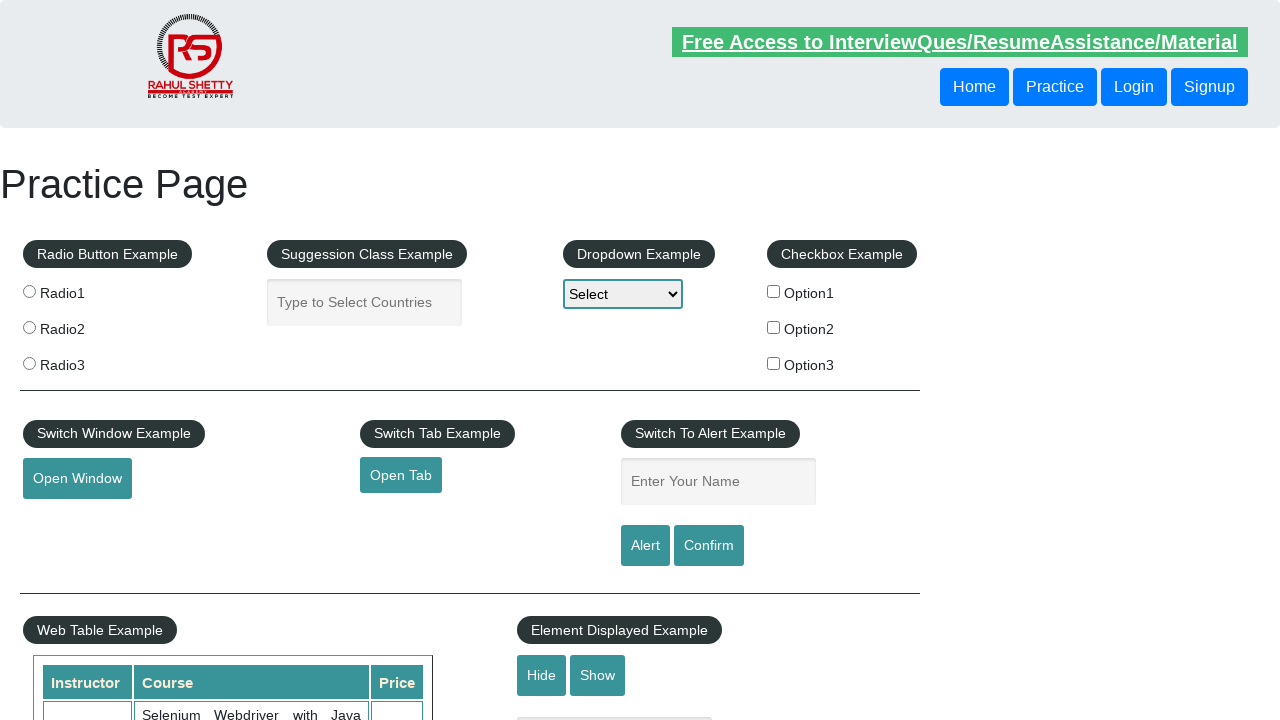

Navigated to URL: https://www.soapui.org/
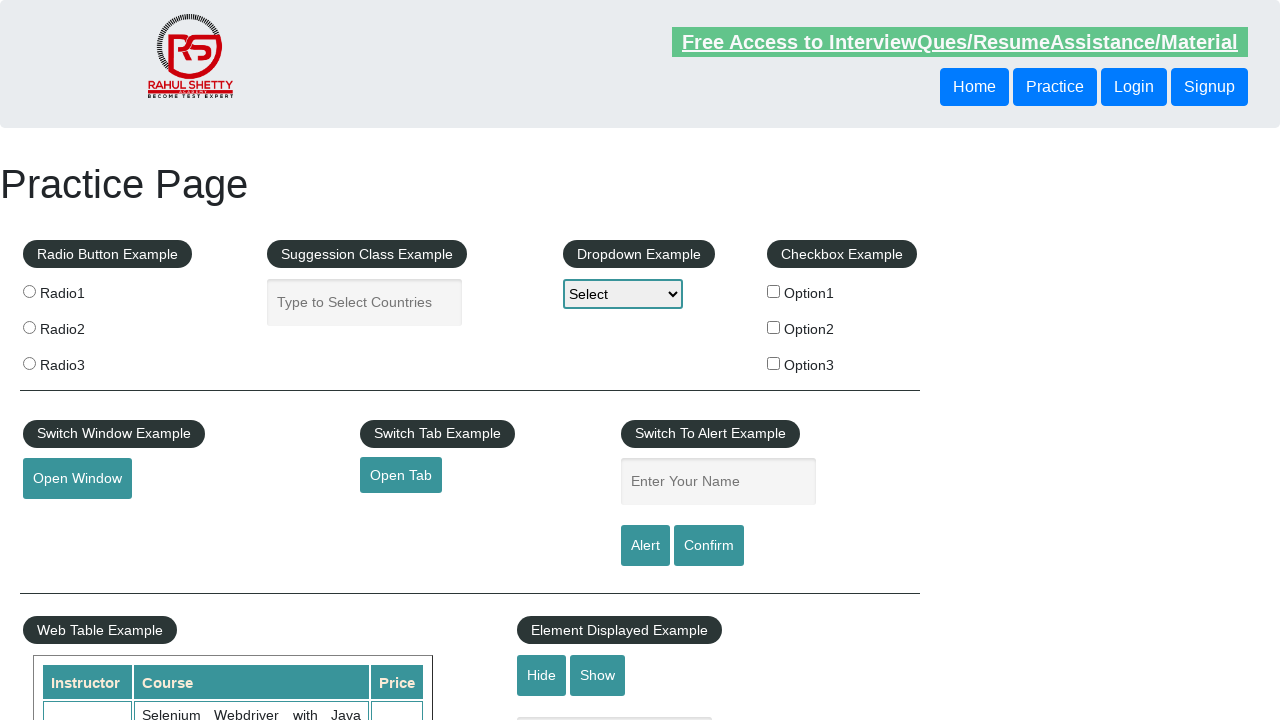

Opened page title: The World’s Most Popular API Testing Tool | SoapUI
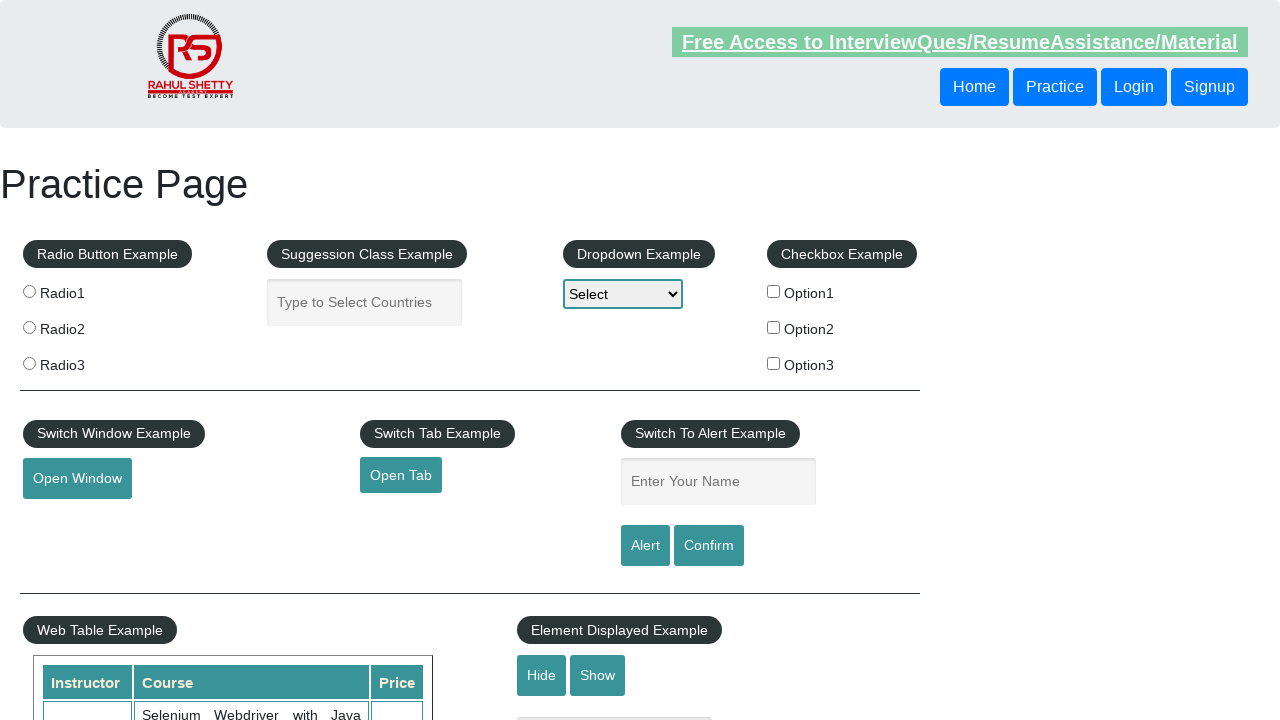

Retrieved href from footer link 3: https://courses.rahulshettyacademy.com/p/appium-tutorial
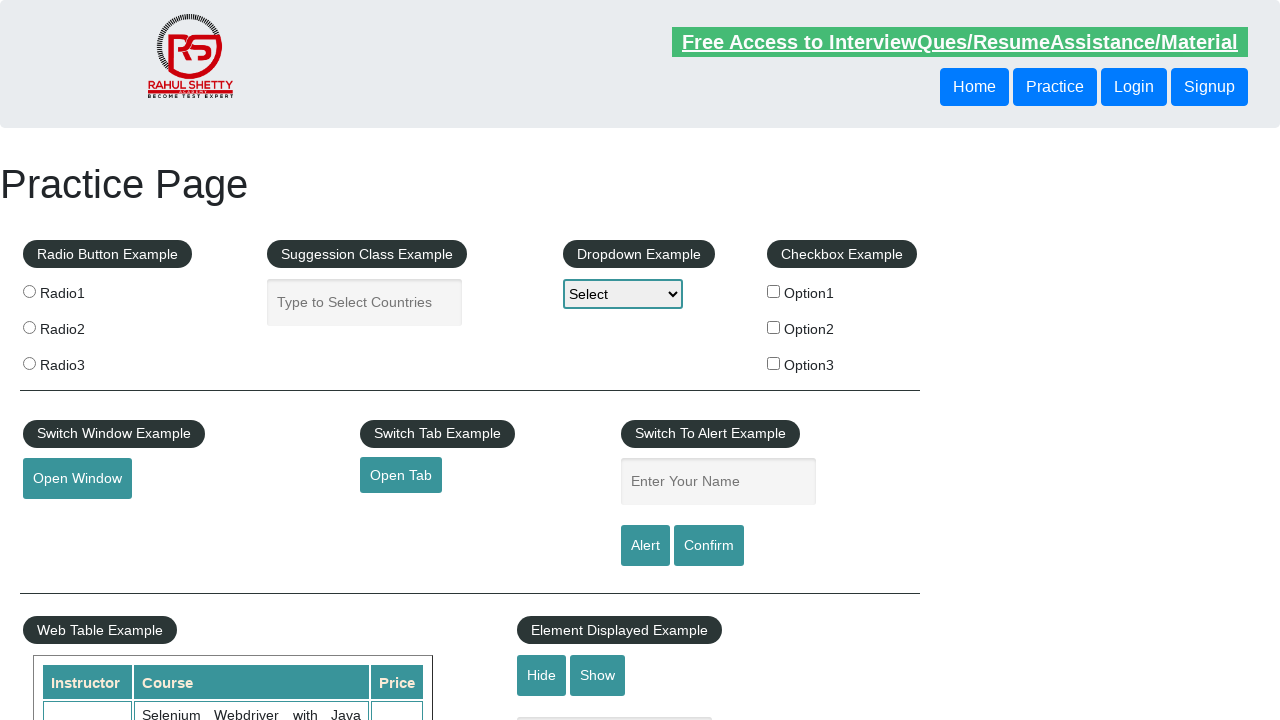

Created new page/tab for link 3
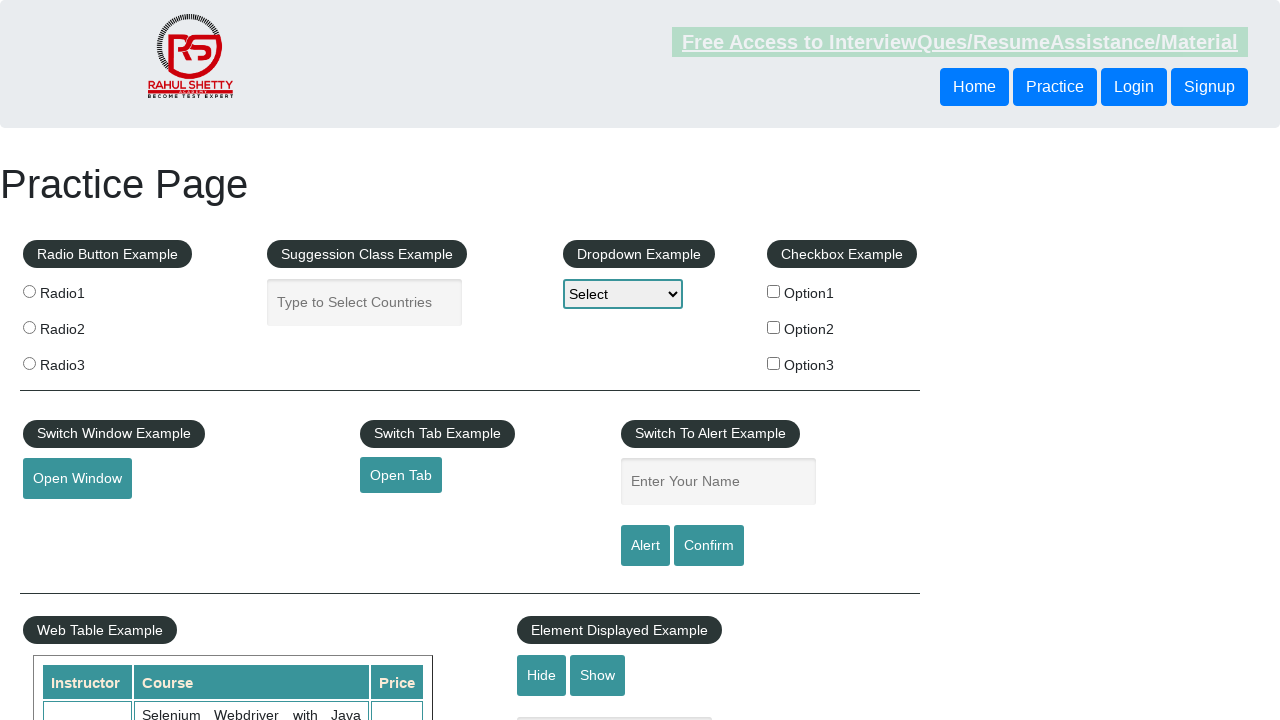

Navigated to URL: https://courses.rahulshettyacademy.com/p/appium-tutorial
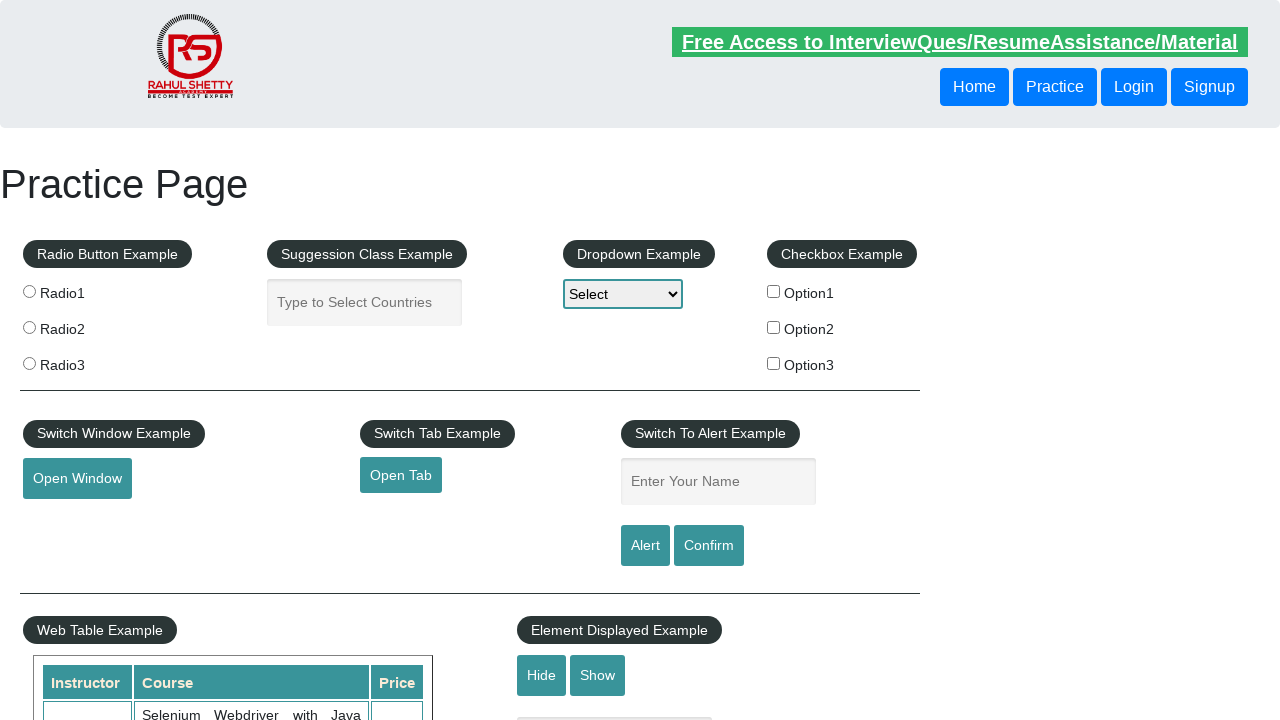

Opened page title: Appium tutorial for Mobile Apps testing | RahulShetty Academy | Rahul
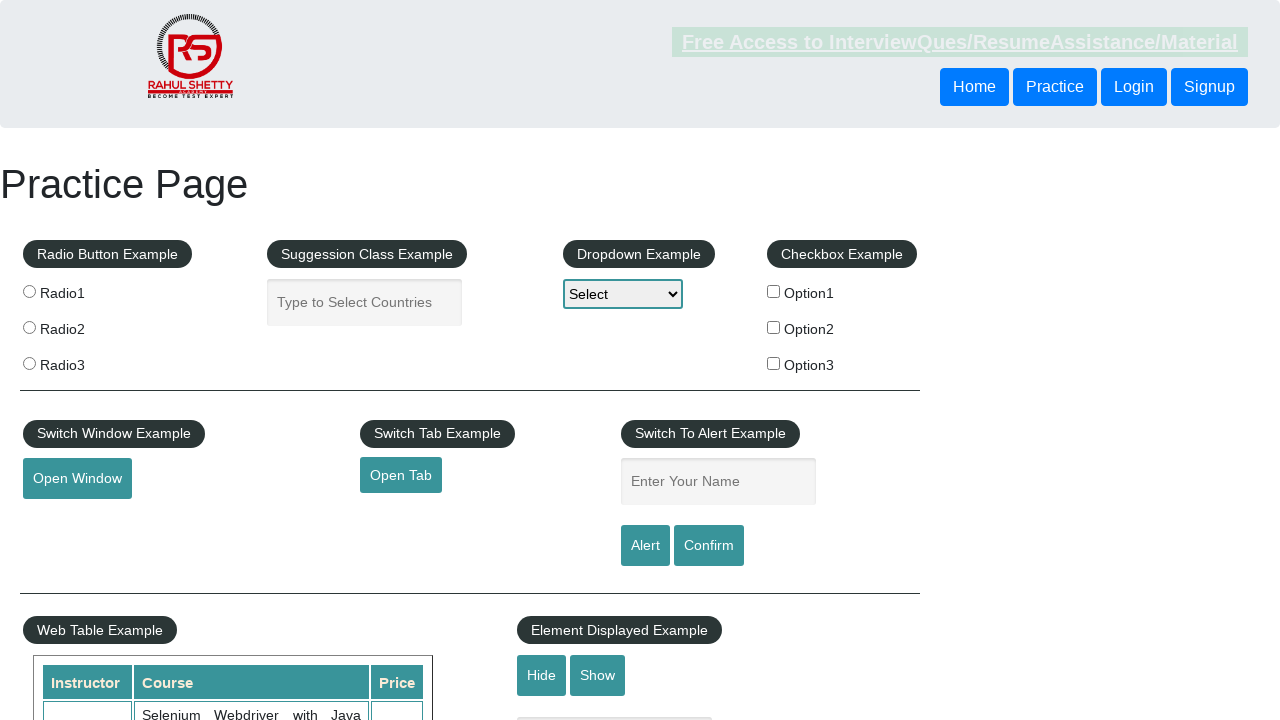

Retrieved href from footer link 4: https://jmeter.apache.org/
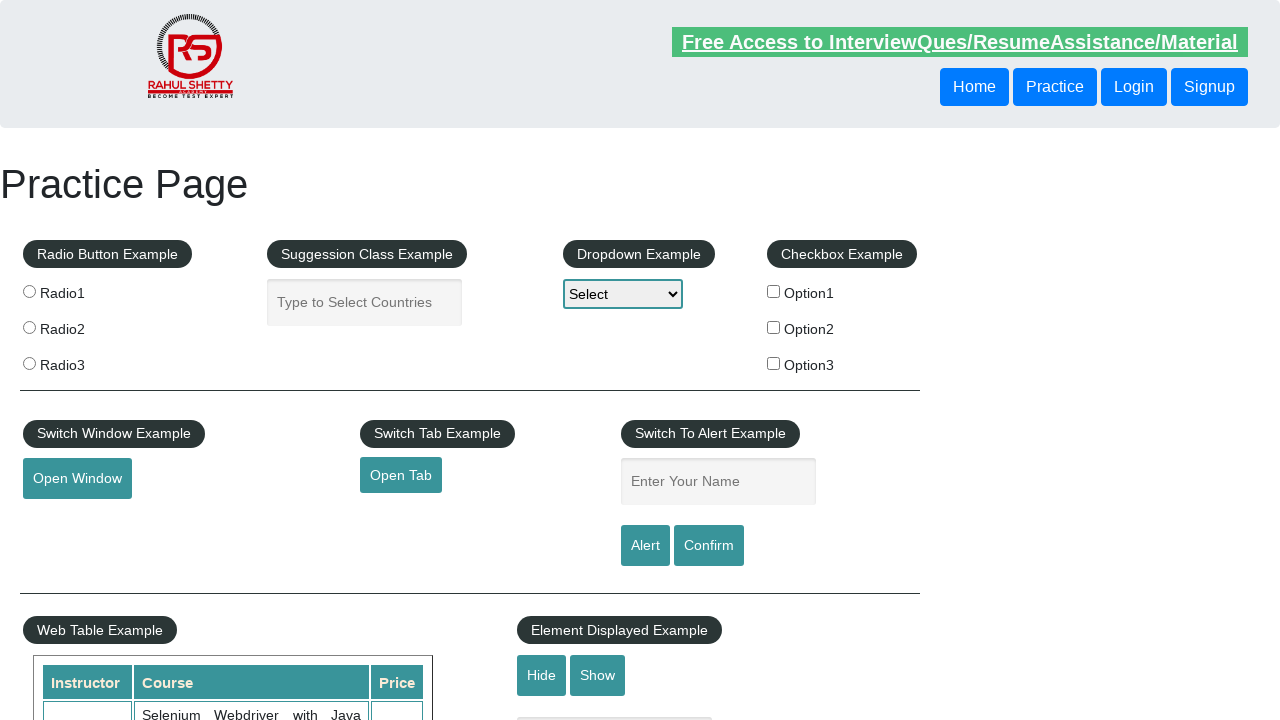

Created new page/tab for link 4
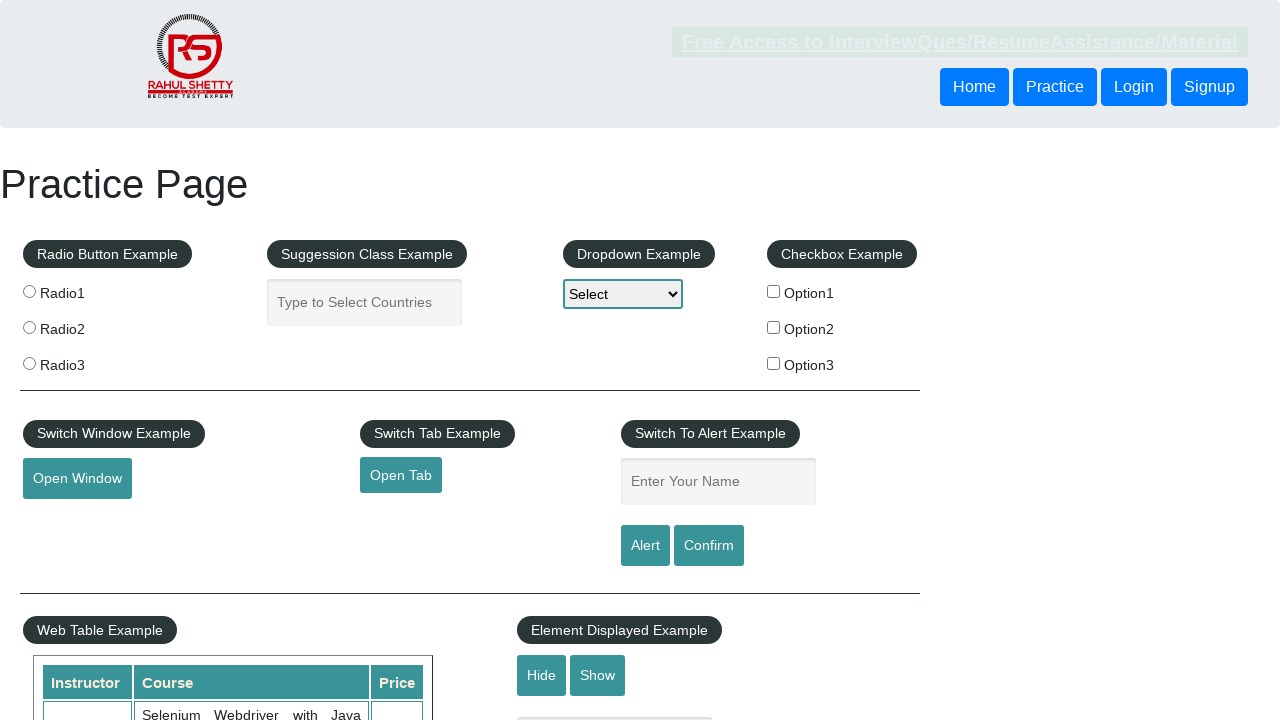

Navigated to URL: https://jmeter.apache.org/
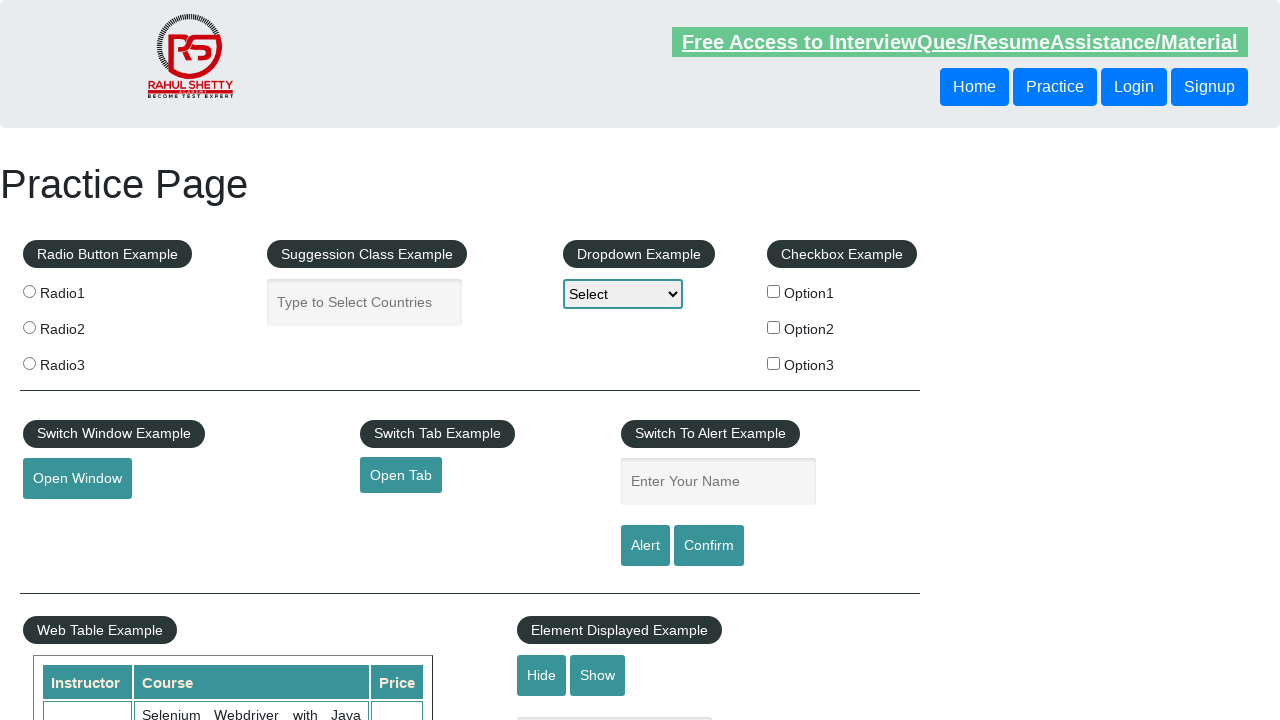

Opened page title: Apache JMeter - Apache JMeter™
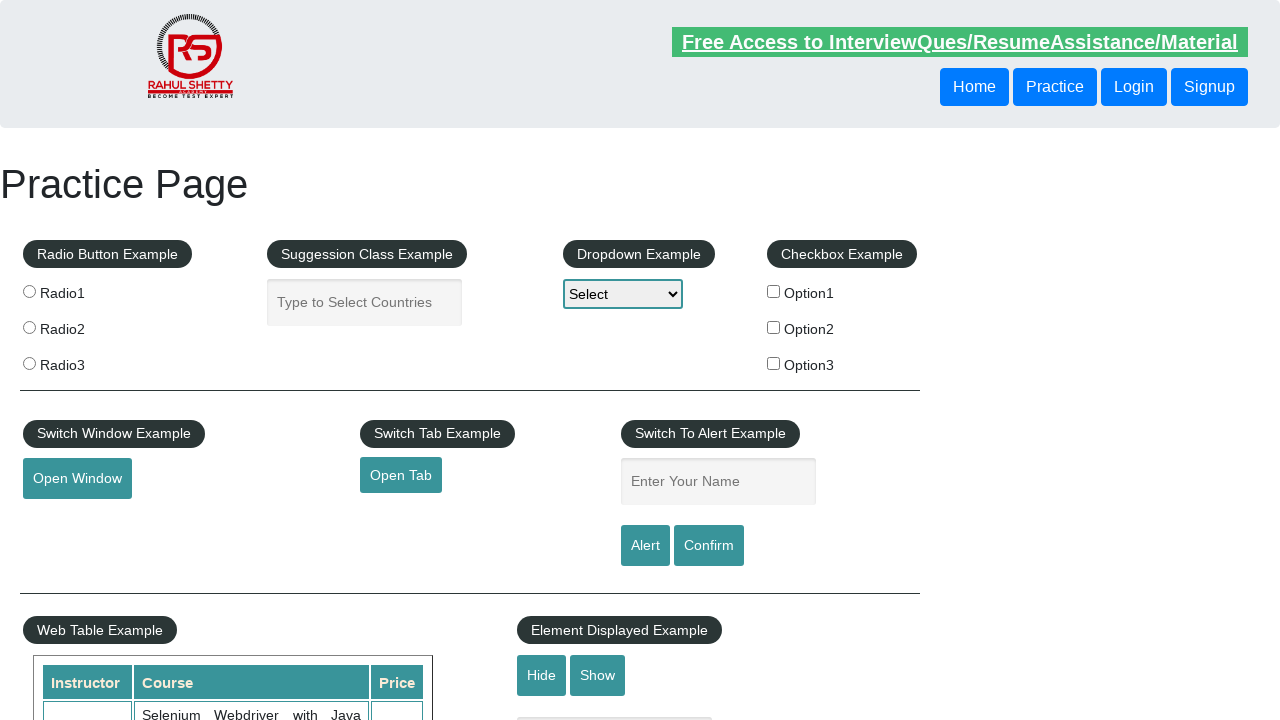

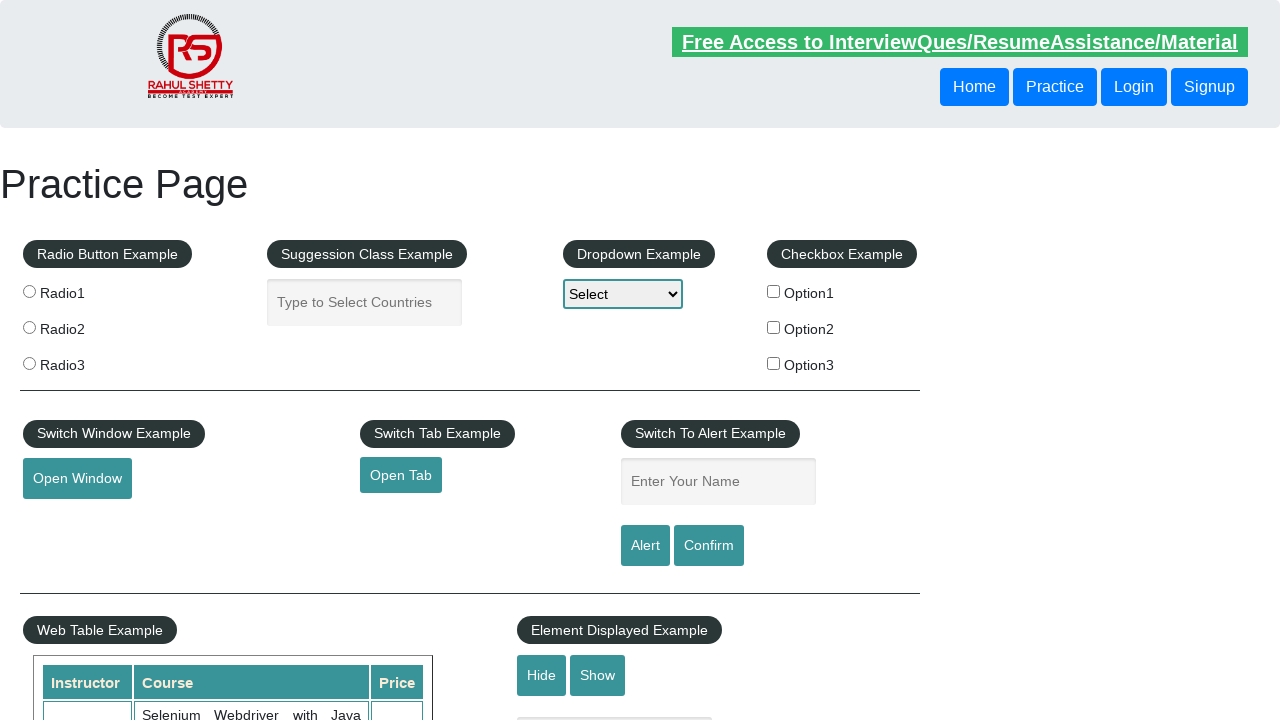